Tests filtering to display all items after viewing different filters

Starting URL: https://demo.playwright.dev/todomvc

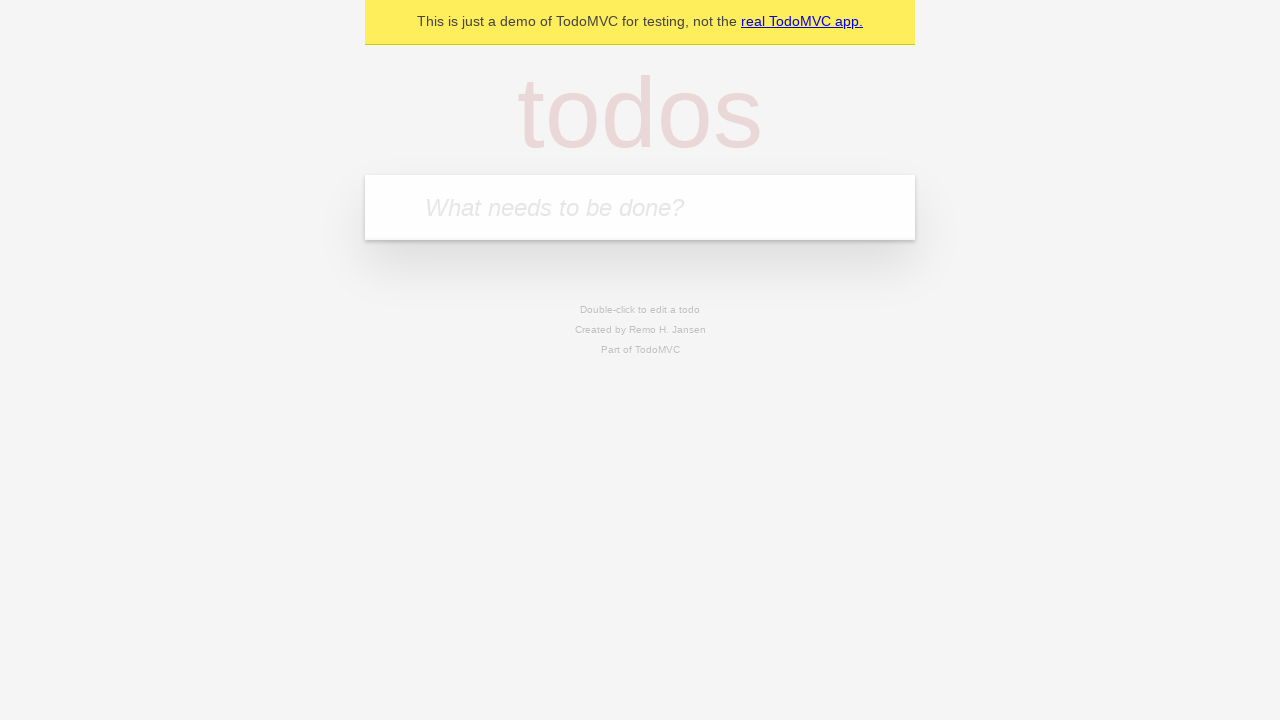

Filled todo input with 'buy some cheese' on internal:attr=[placeholder="What needs to be done?"i]
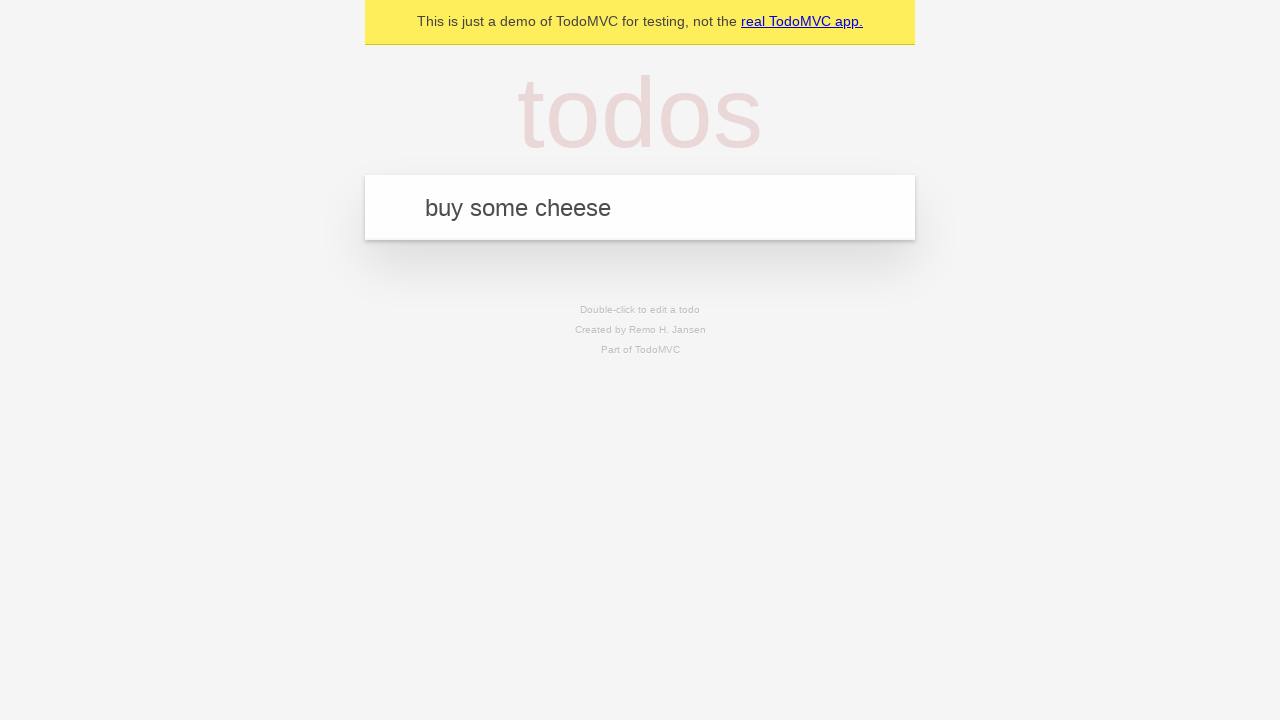

Pressed Enter to add first todo on internal:attr=[placeholder="What needs to be done?"i]
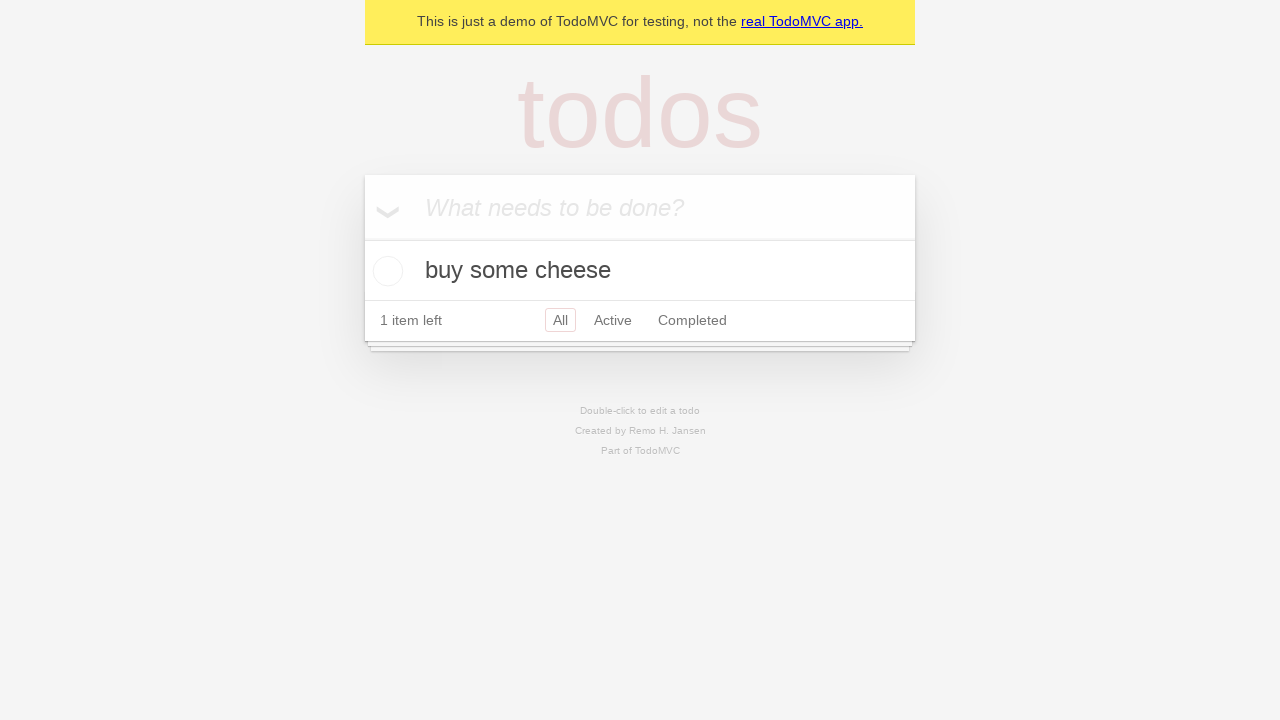

Filled todo input with 'feed the cat' on internal:attr=[placeholder="What needs to be done?"i]
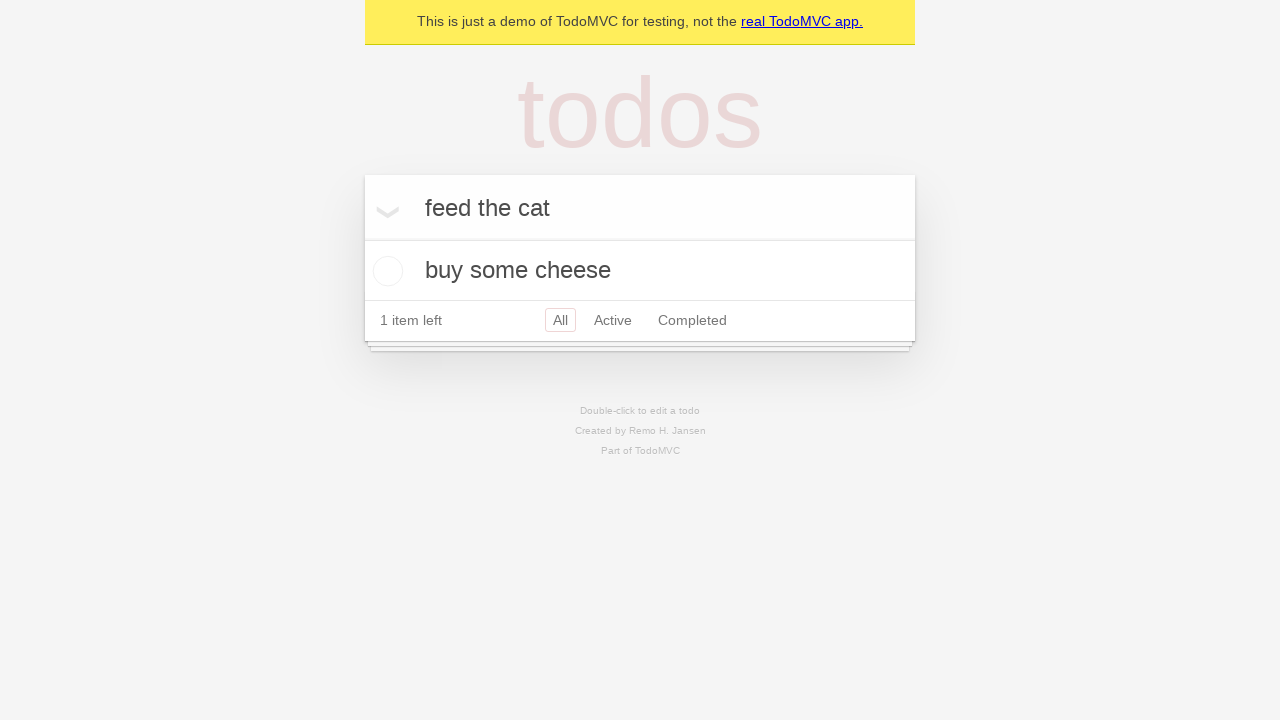

Pressed Enter to add second todo on internal:attr=[placeholder="What needs to be done?"i]
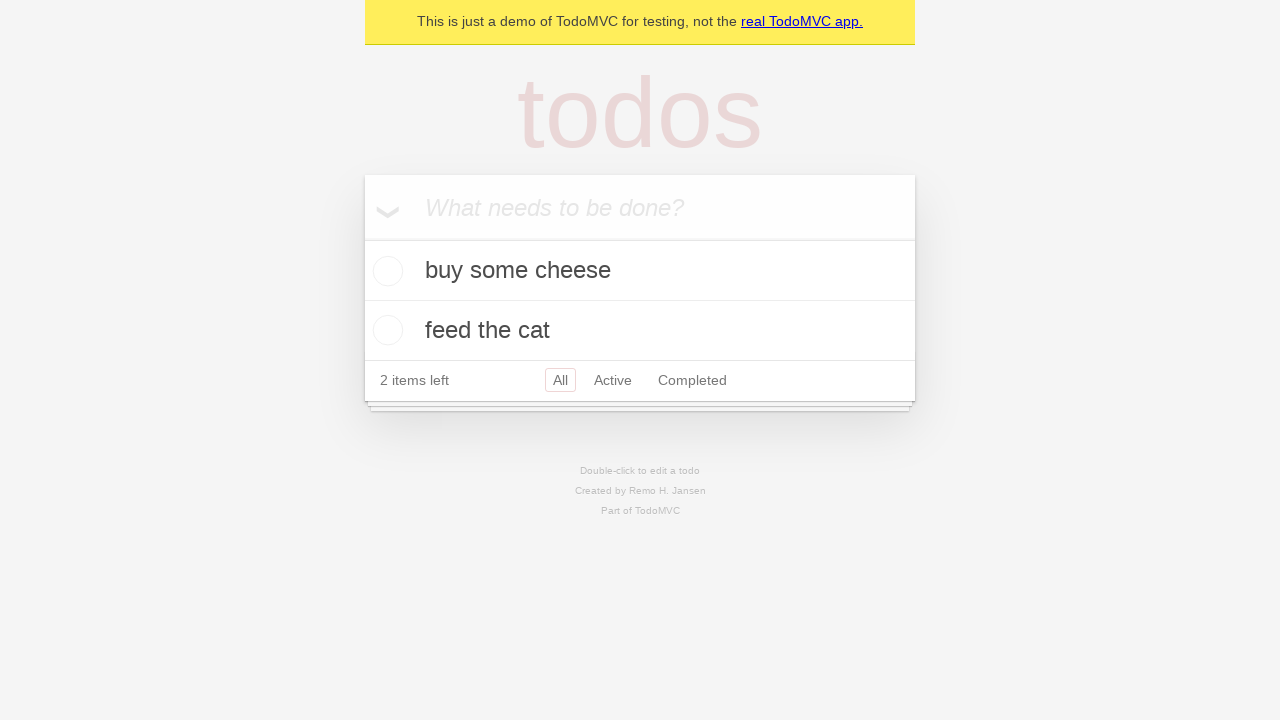

Filled todo input with 'book a doctors appointment' on internal:attr=[placeholder="What needs to be done?"i]
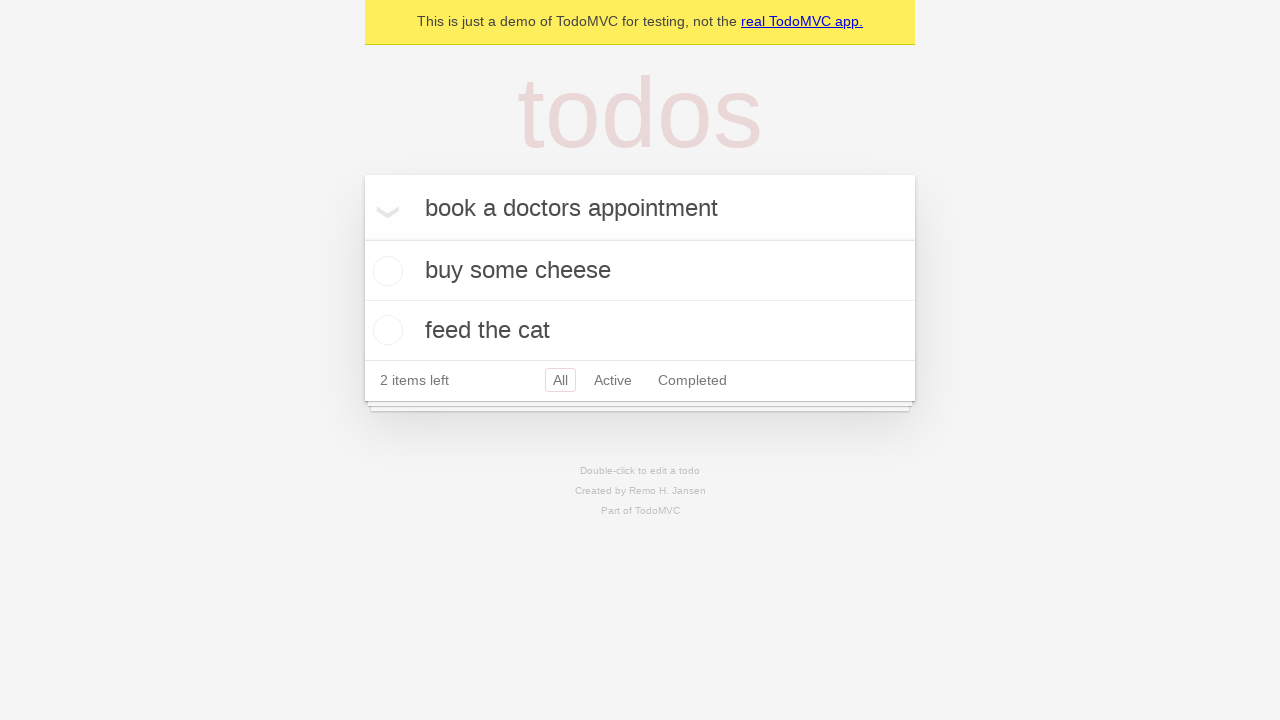

Pressed Enter to add third todo on internal:attr=[placeholder="What needs to be done?"i]
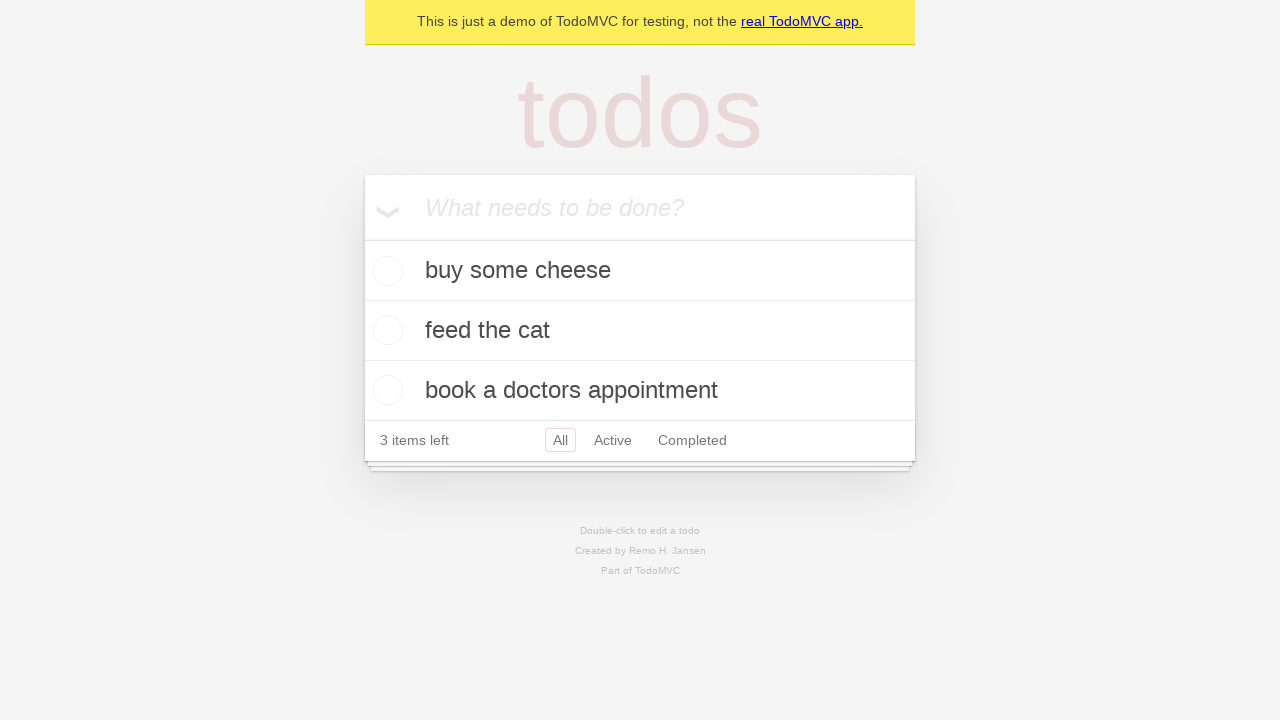

Checked second todo item at (385, 330) on internal:testid=[data-testid="todo-item"s] >> nth=1 >> internal:role=checkbox
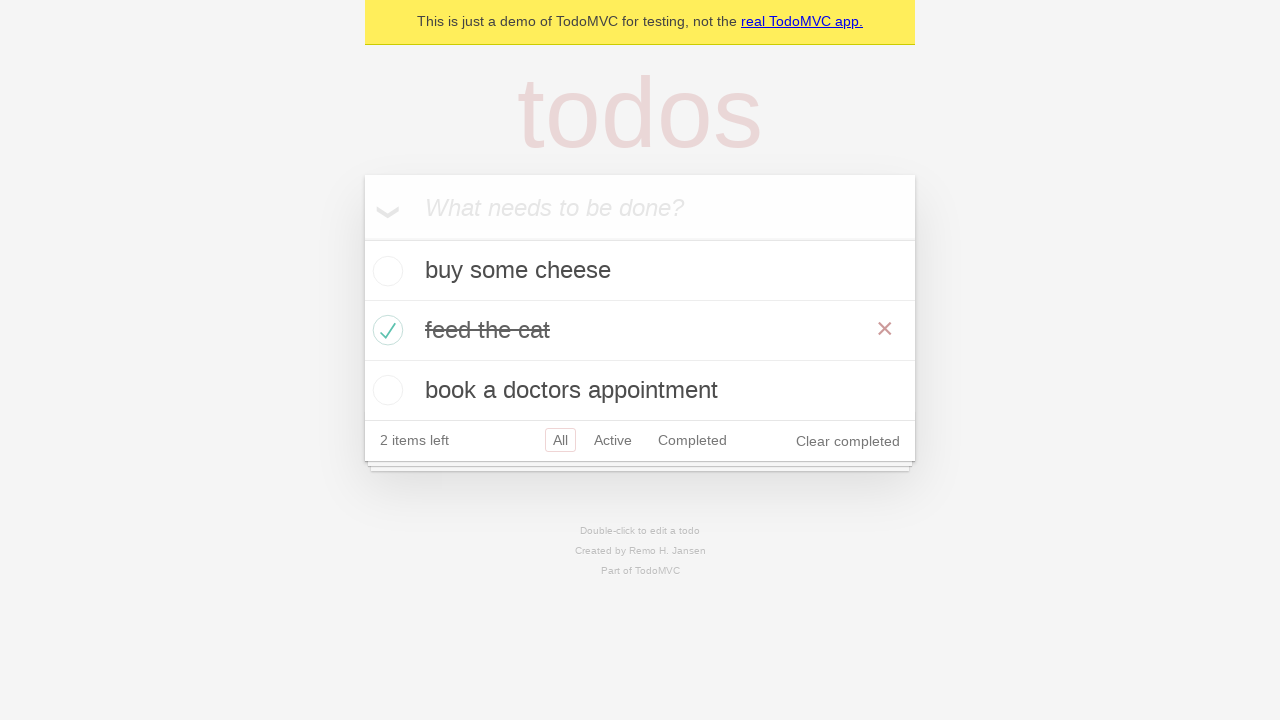

Clicked Active filter to display only active items at (613, 440) on internal:role=link[name="Active"i]
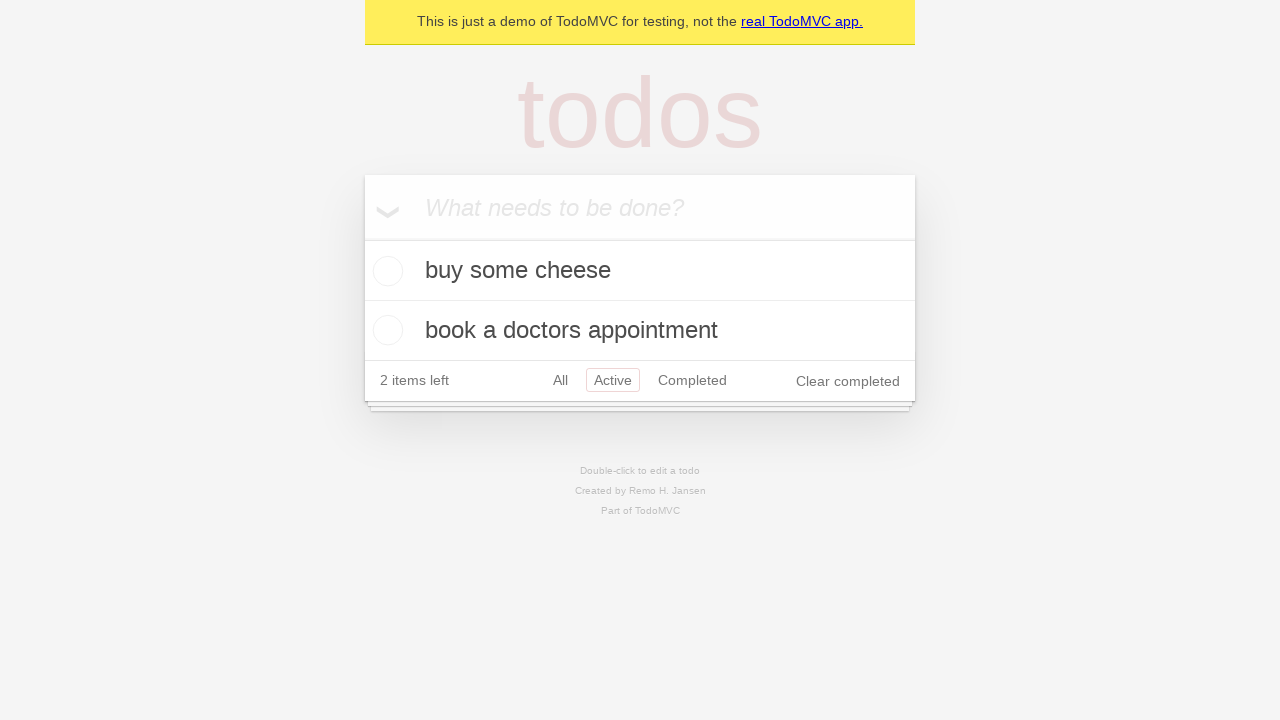

Clicked Completed filter to display only completed items at (692, 380) on internal:role=link[name="Completed"i]
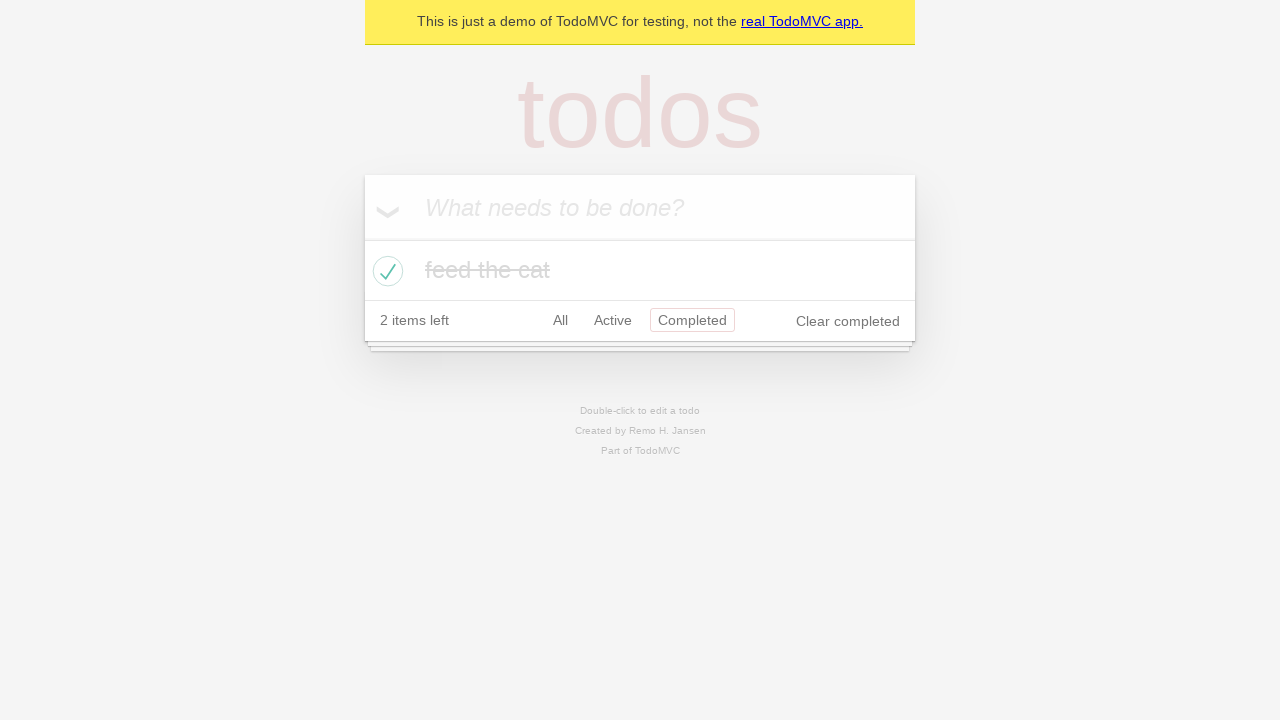

Clicked All filter to display all items at (560, 320) on internal:role=link[name="All"i]
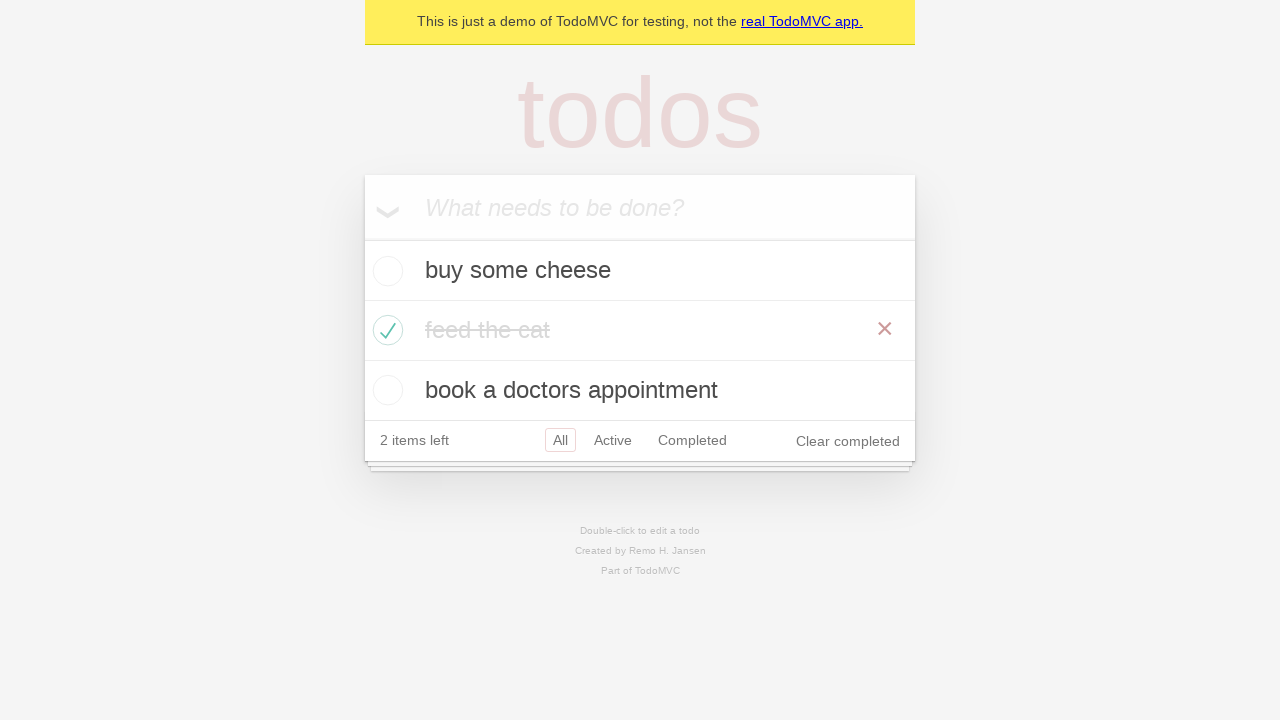

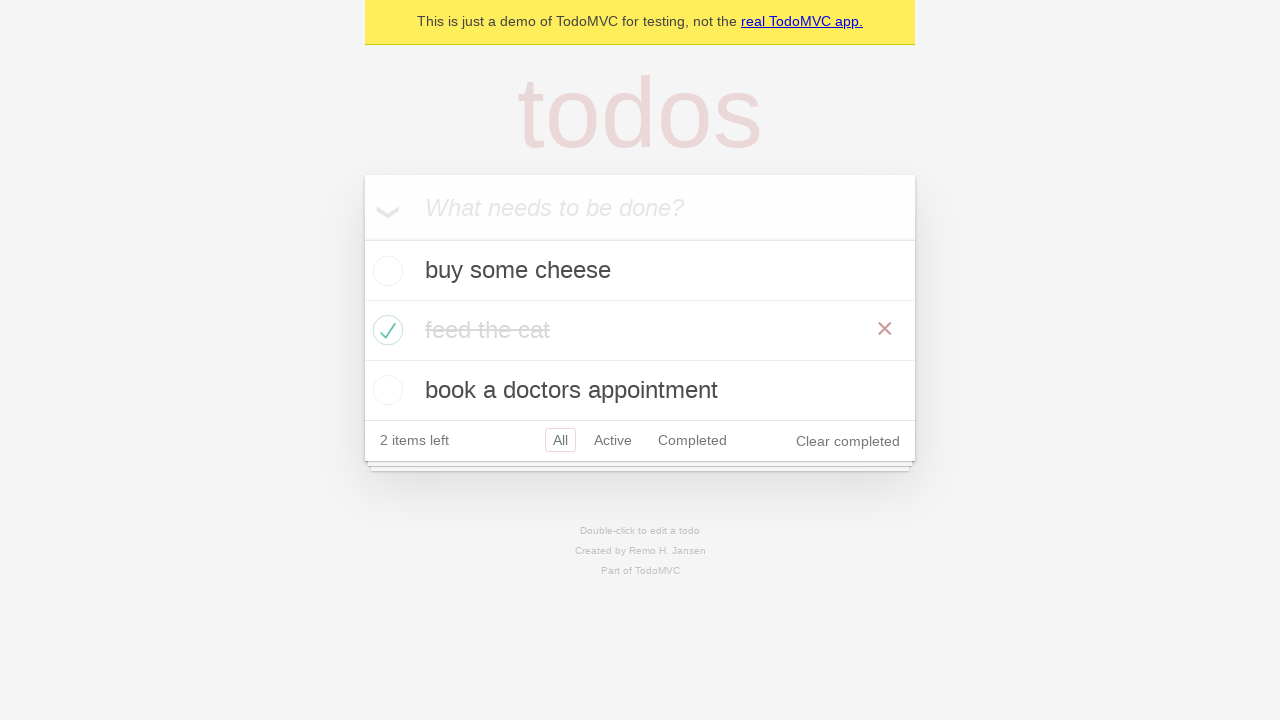